Tests state dropdown functionality by selecting multiple states (Illinois, Virginia, California) and verifies that California is the final selected option

Starting URL: https://practice.cydeo.com/dropdown

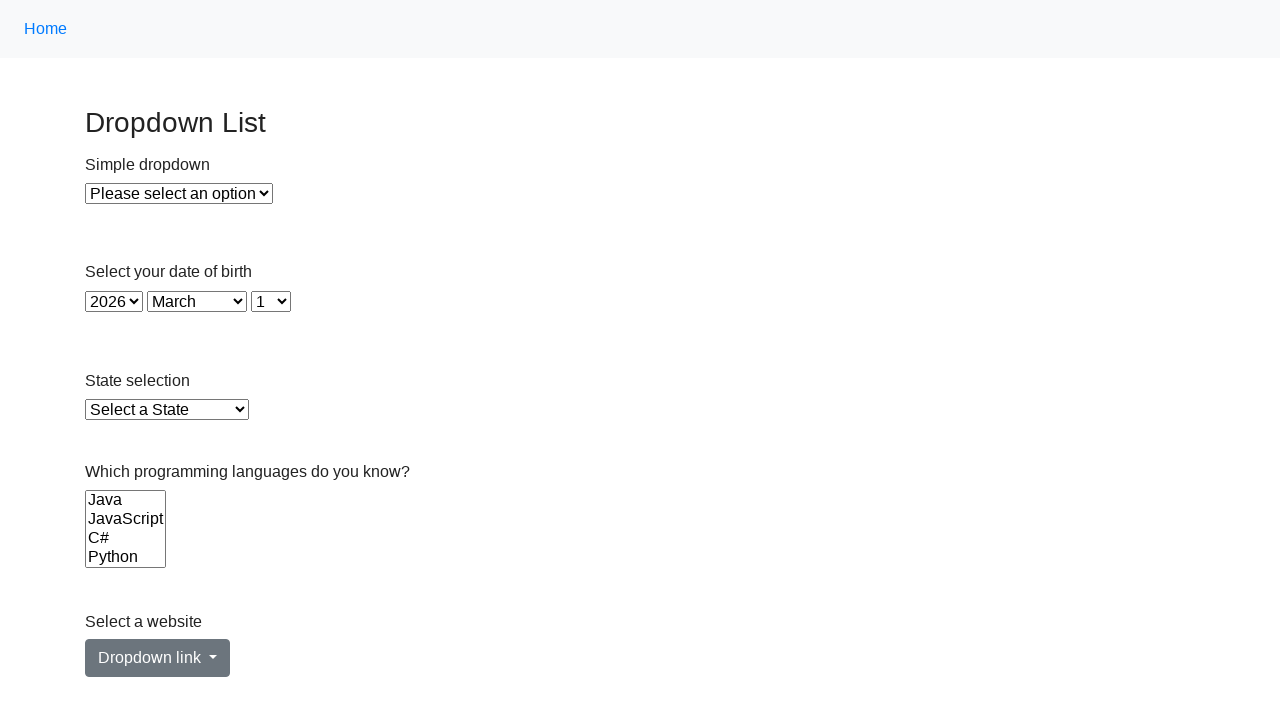

Selected 'Illinois' from state dropdown by label on select#state
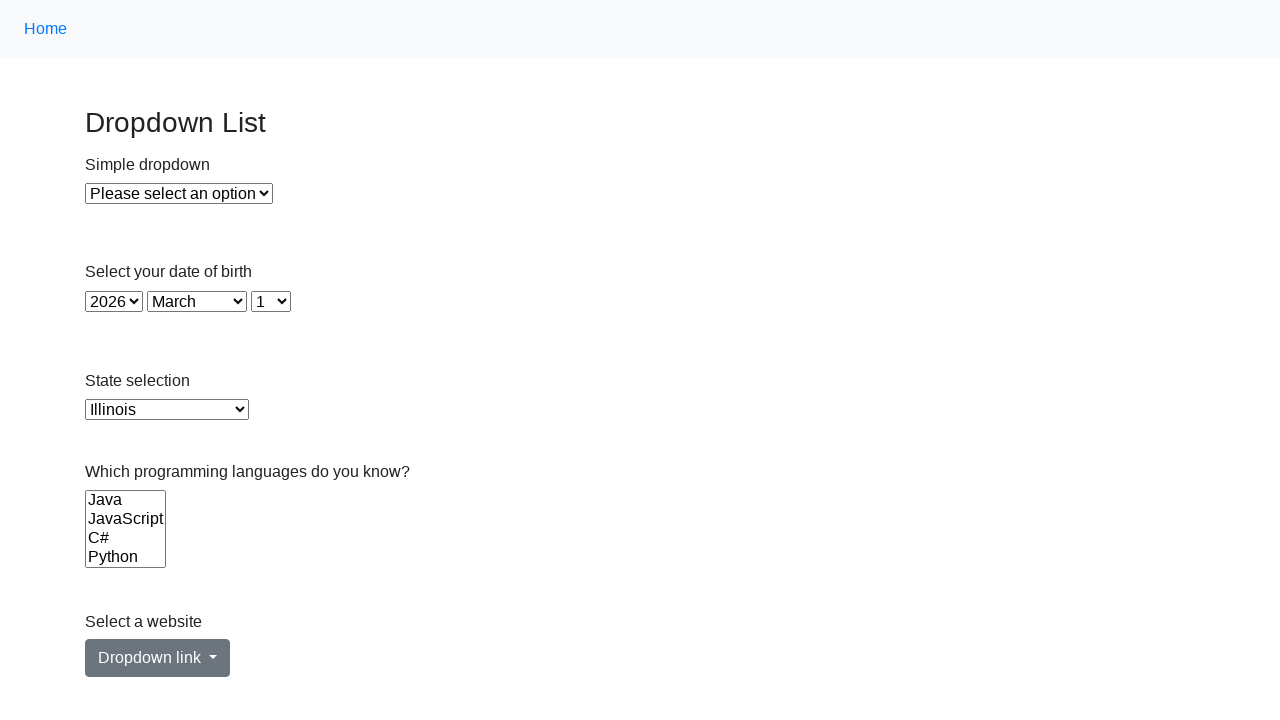

Selected 'Virginia' from state dropdown by value 'VA' on select#state
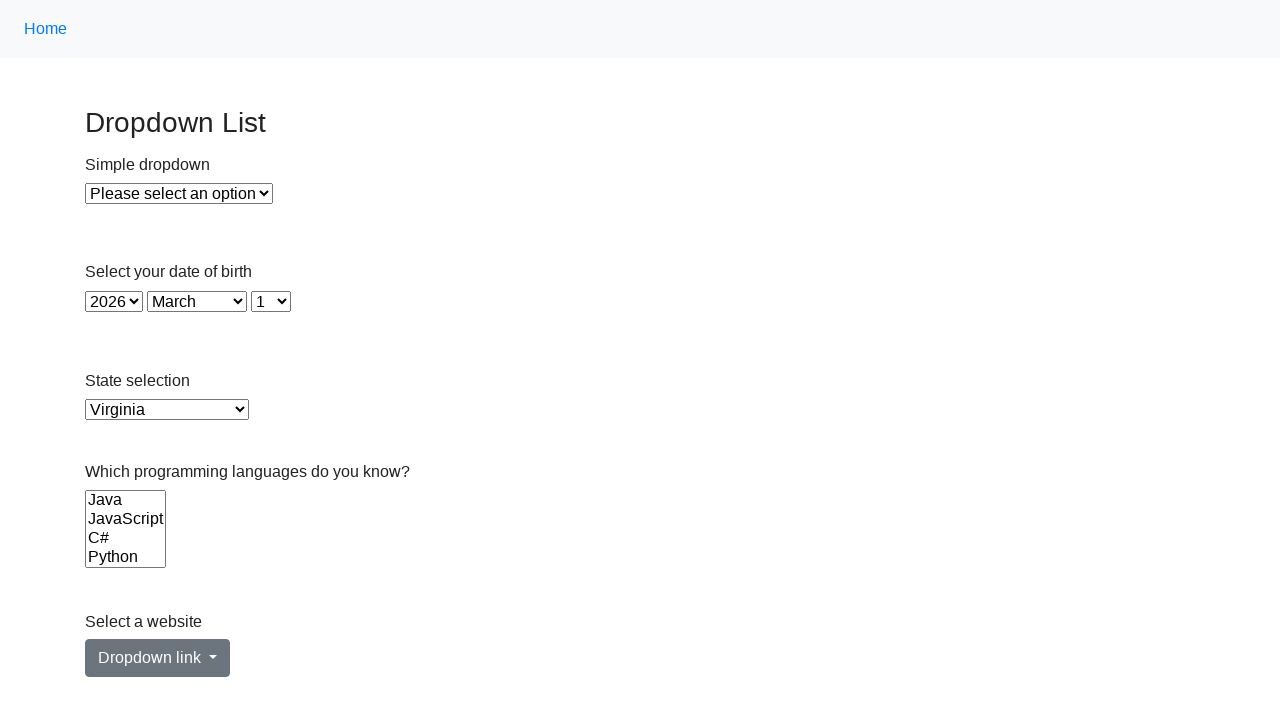

Selected 'California' from state dropdown by index 5 on select#state
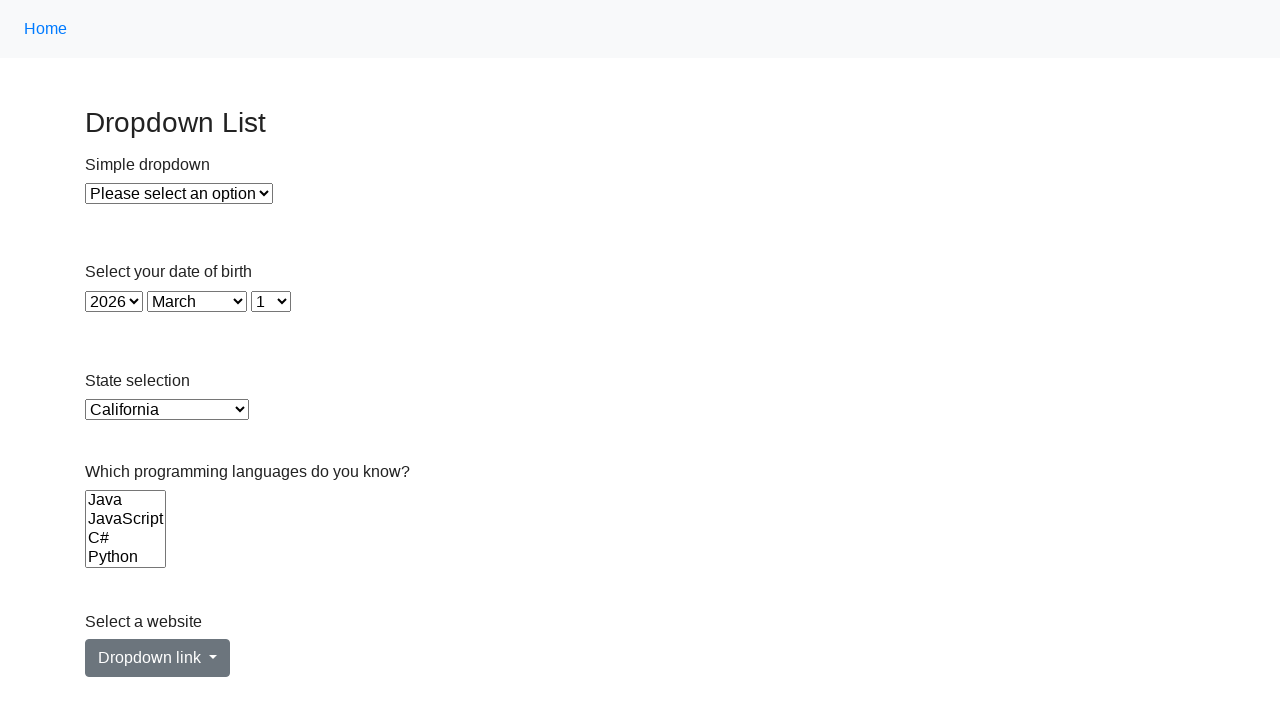

Retrieved currently selected state option text
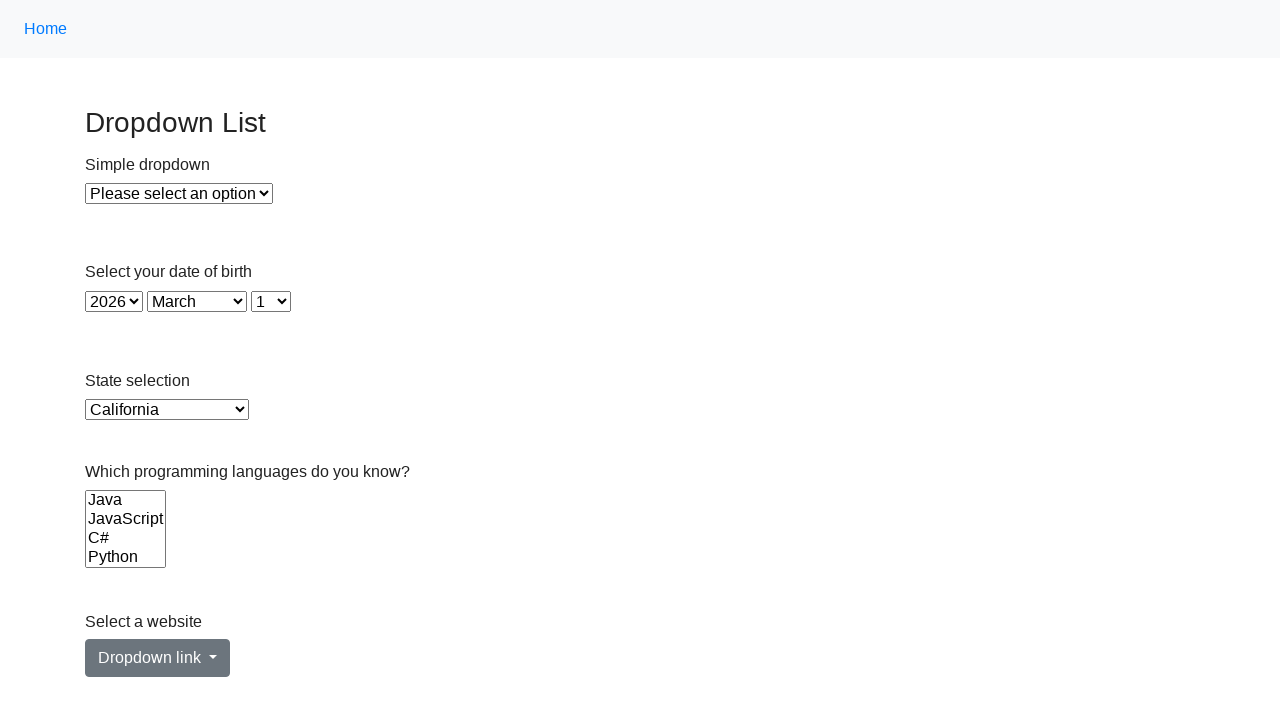

Verified that 'California' is the final selected option
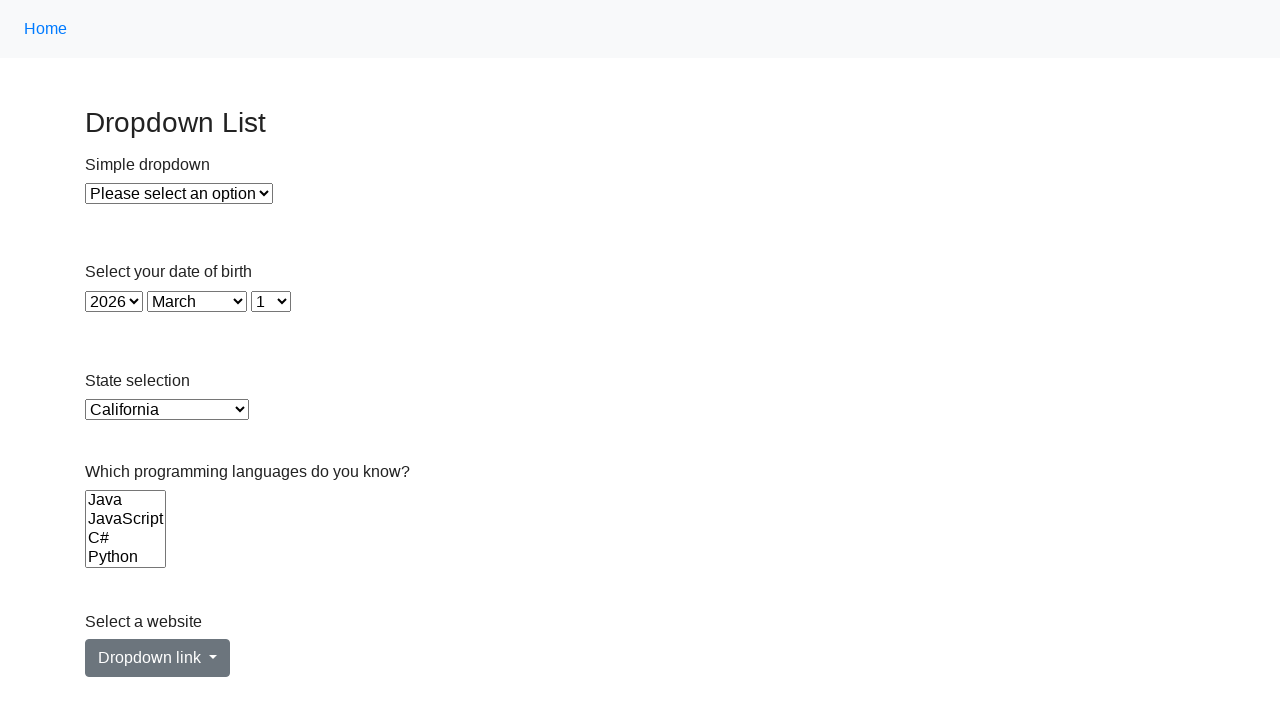

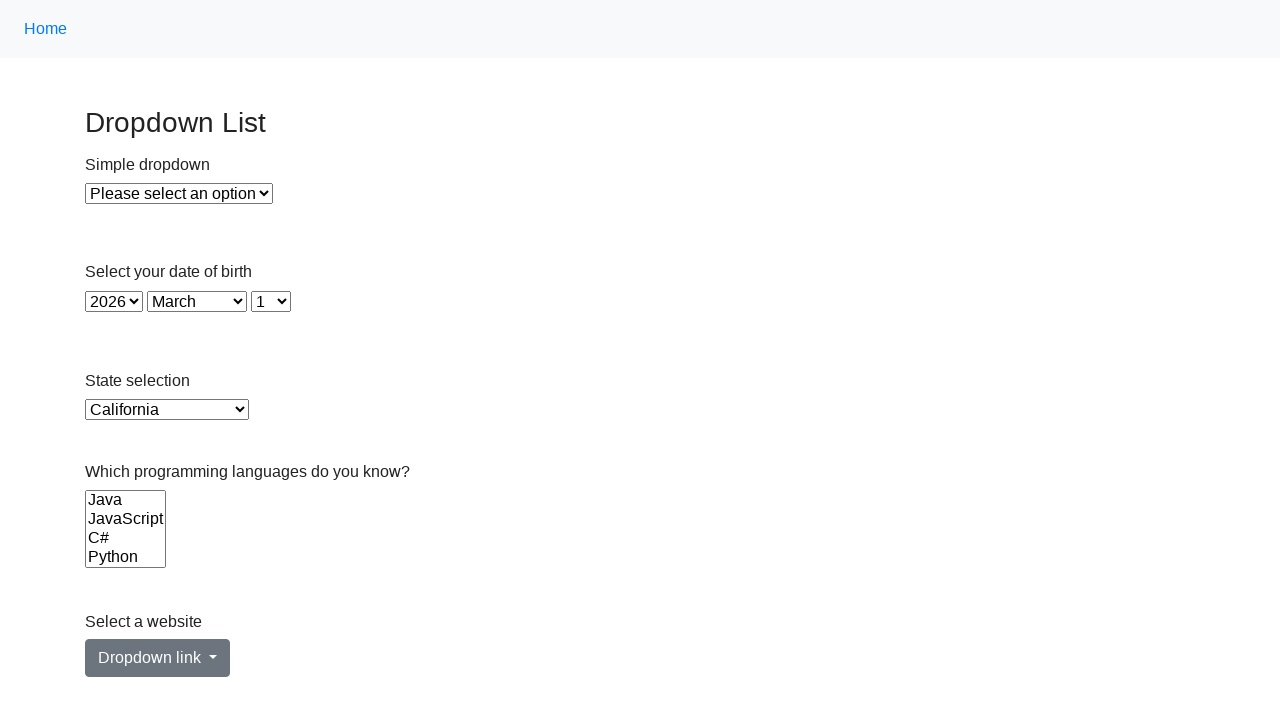